Tests the jQuery UI resizable widget by clicking and dragging the resize handle to expand the resizable element

Starting URL: https://jqueryui.com/resizable/

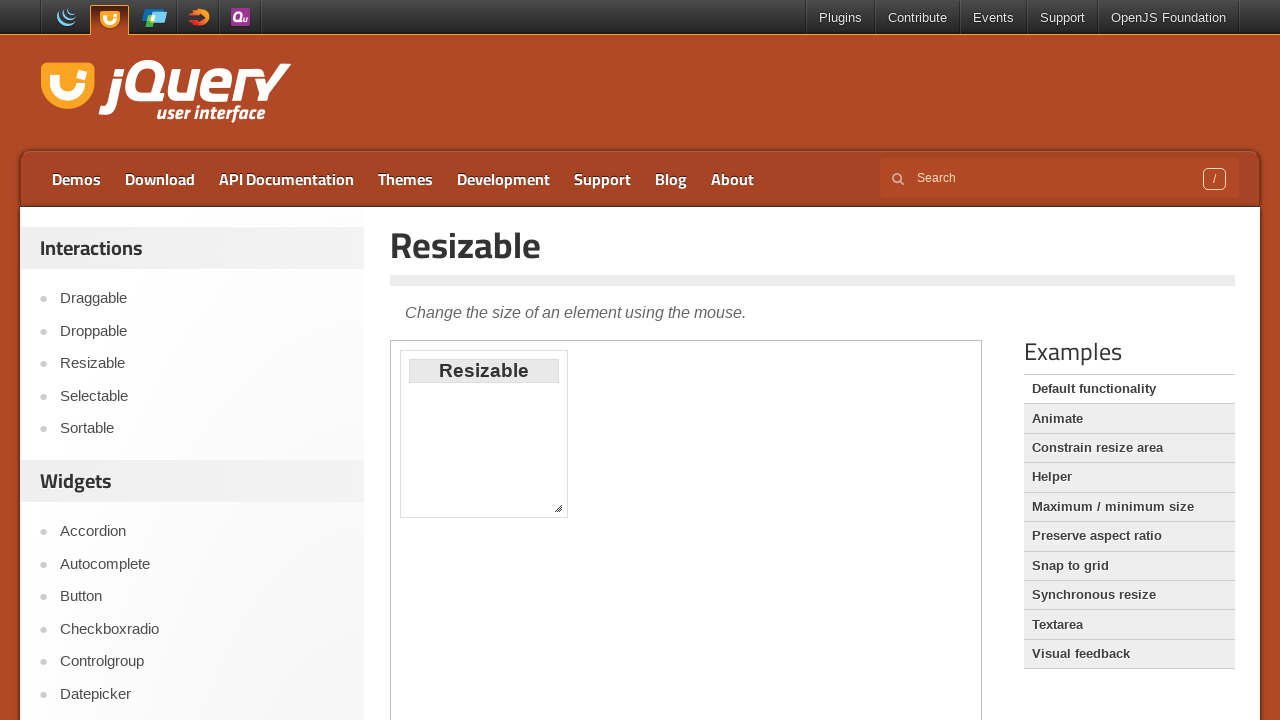

Located the iframe containing the resizable demo
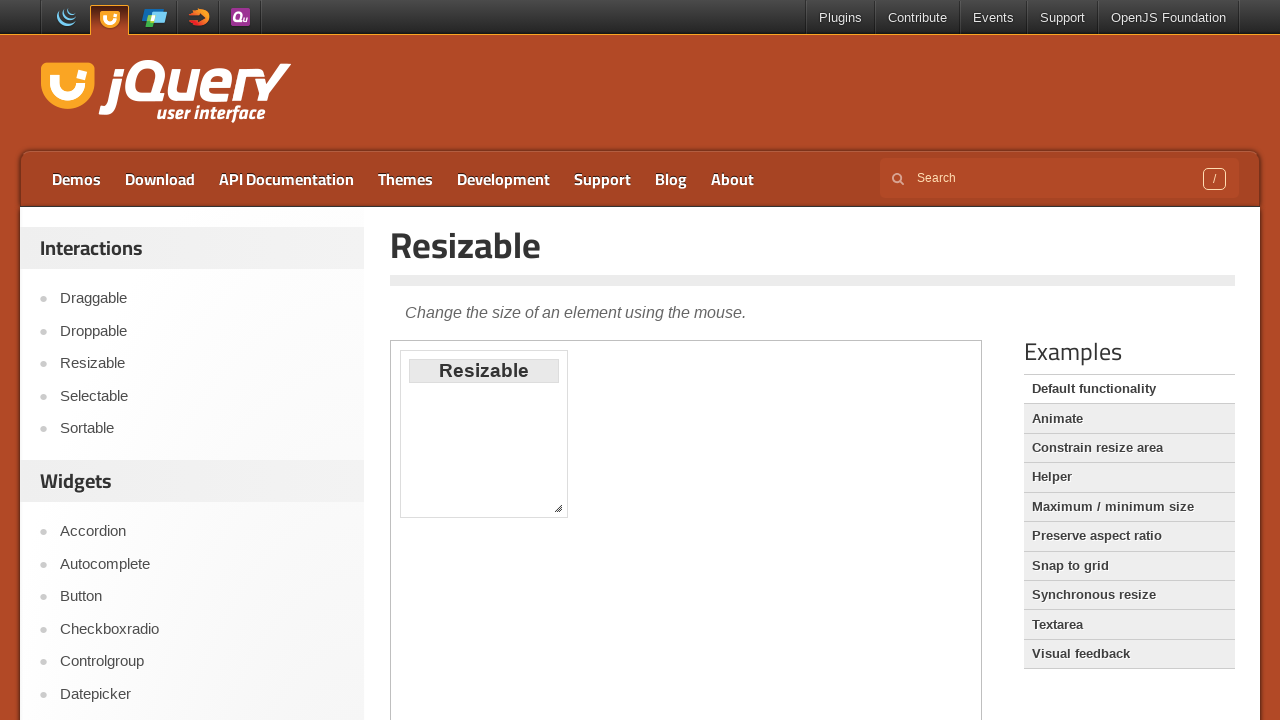

Located the resizable element
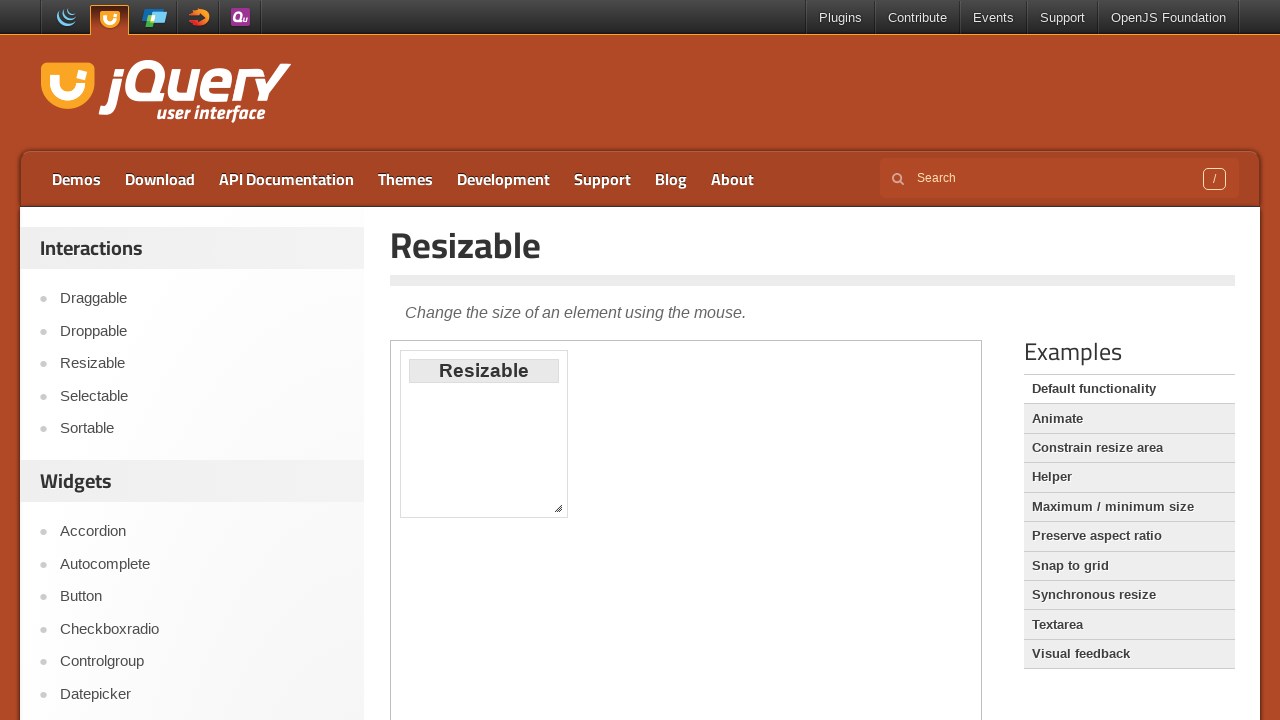

Located the resize handle in the bottom-right corner
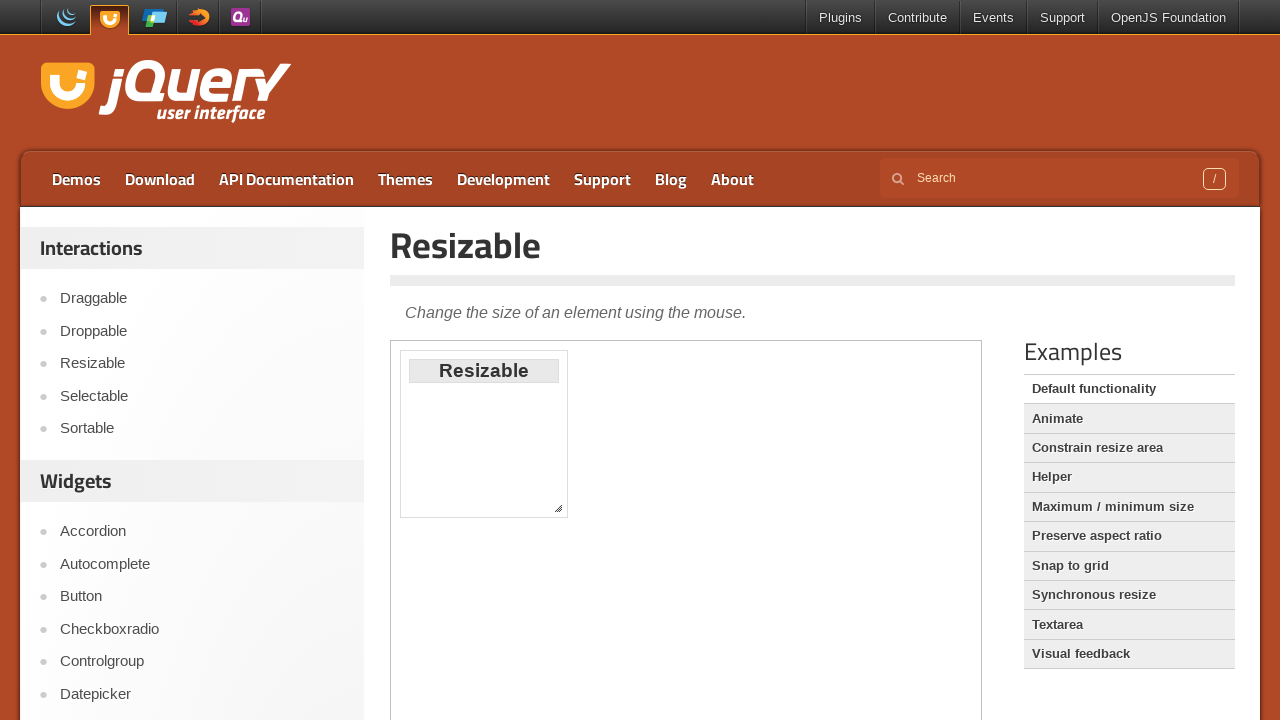

Retrieved the bounding box of the resize handle
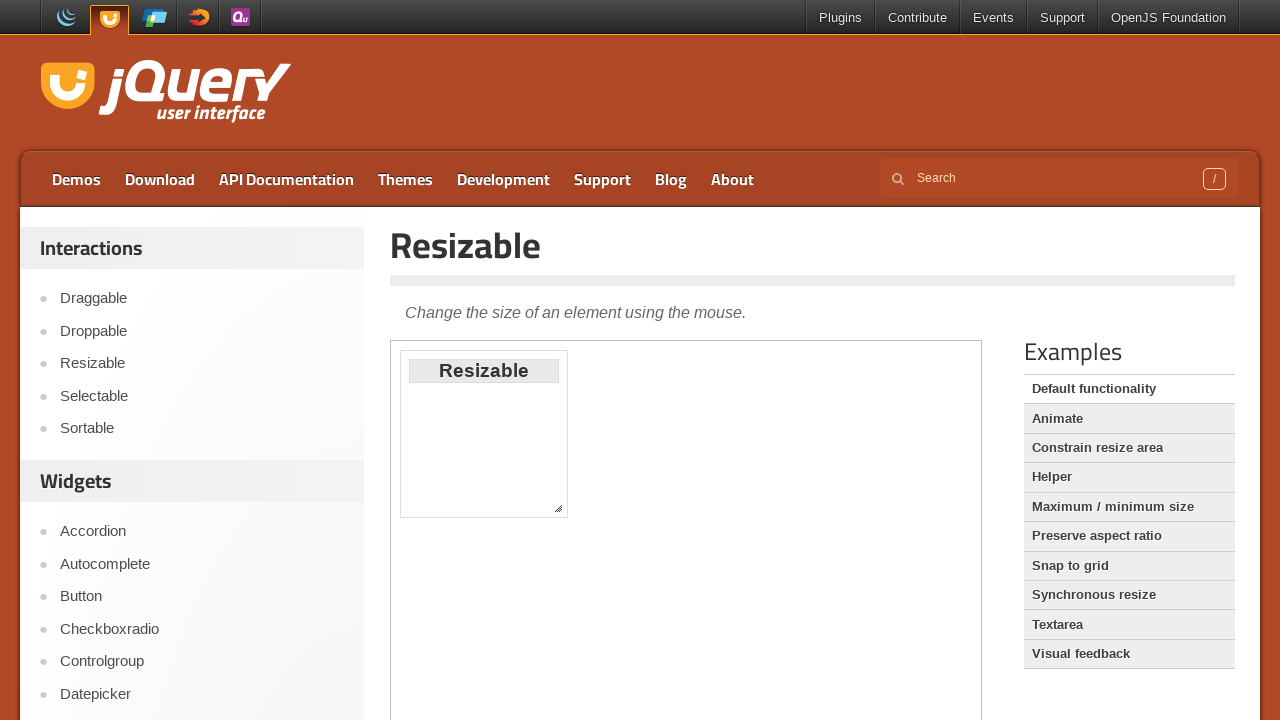

Moved mouse to the center of the resize handle at (558, 508)
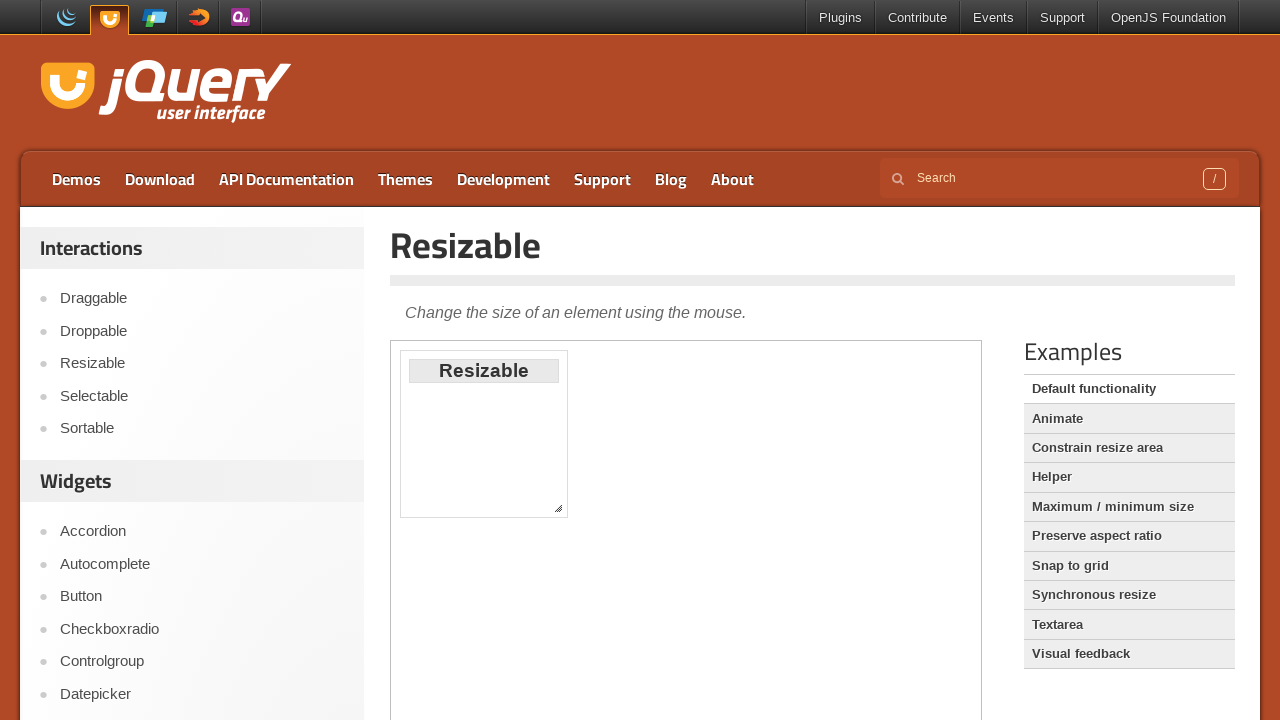

Pressed down the mouse button on the resize handle at (558, 508)
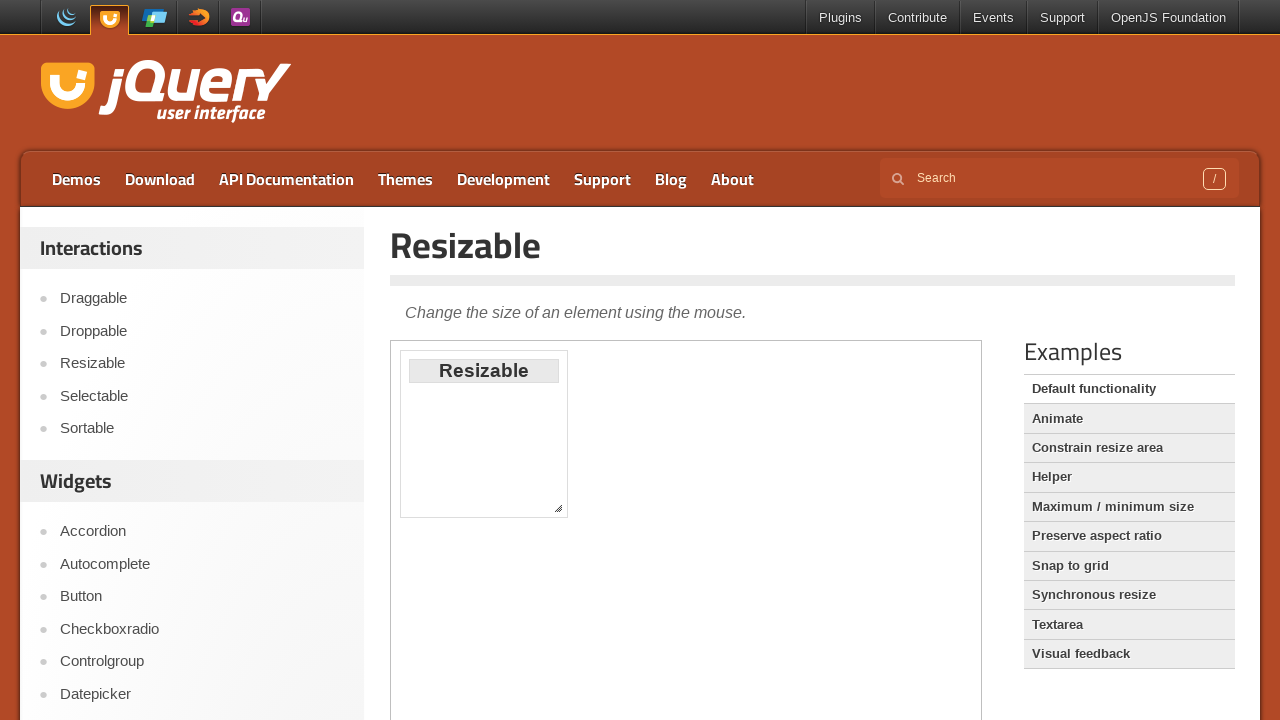

Dragged the resize handle 170 pixels right and 170 pixels down at (728, 678)
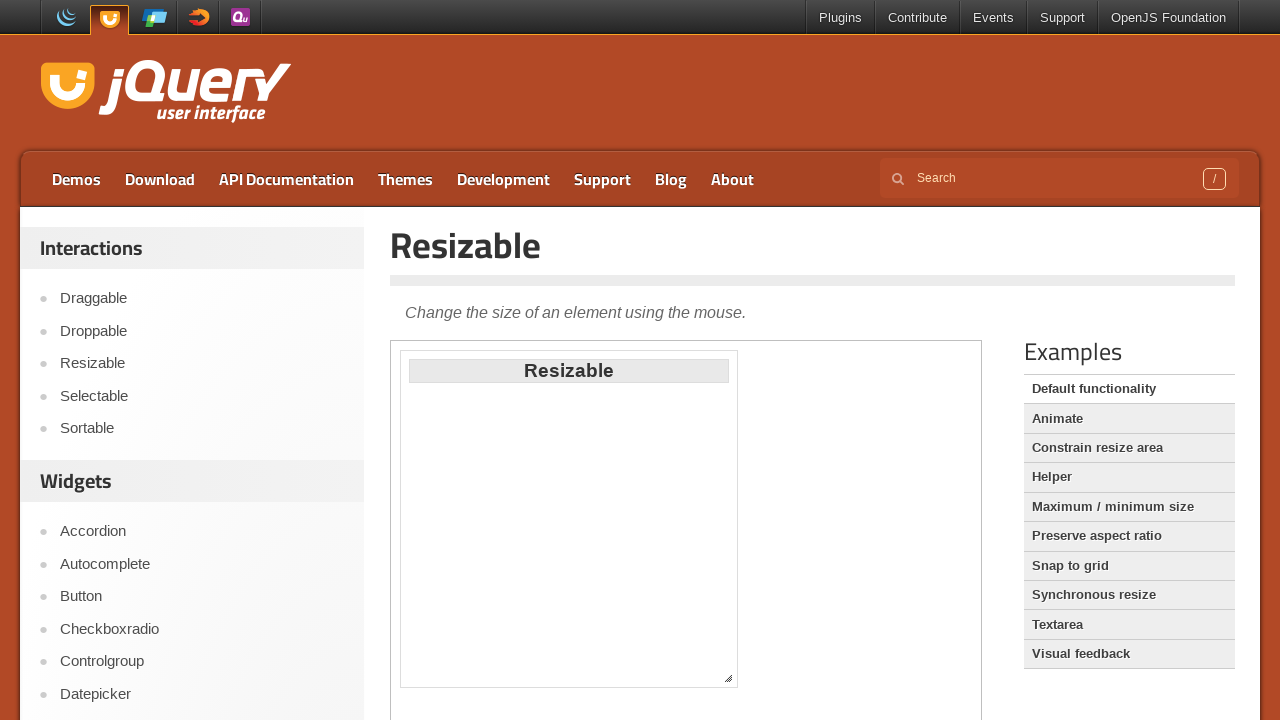

Released the mouse button to complete the resize operation at (728, 678)
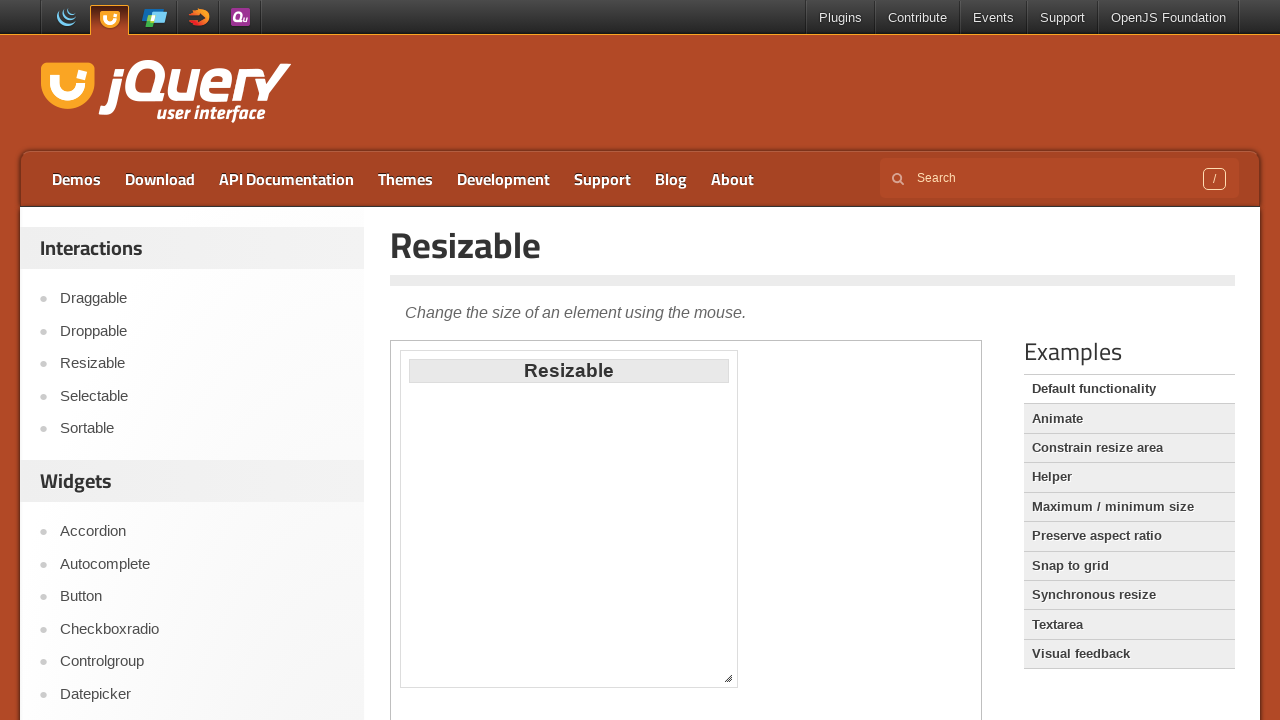

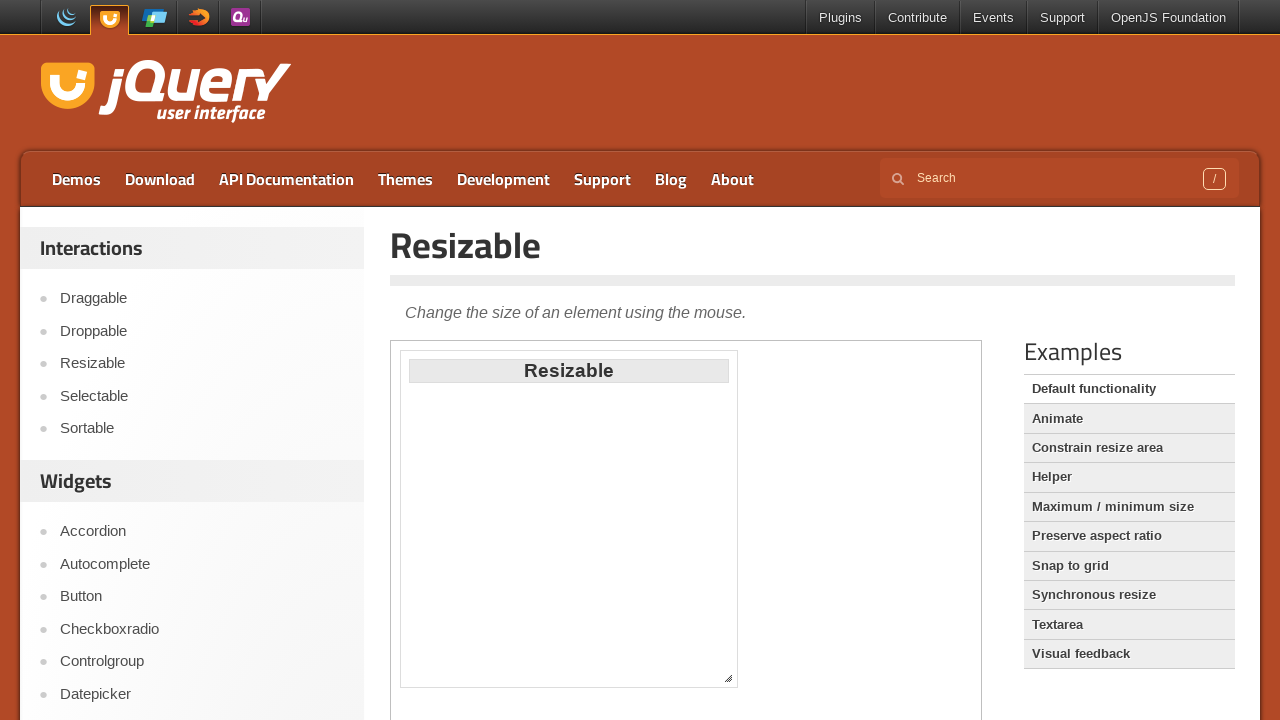